Tests browser window resizing capabilities by maximizing the window and then setting it to specific dimensions

Starting URL: https://www.youtube.com/

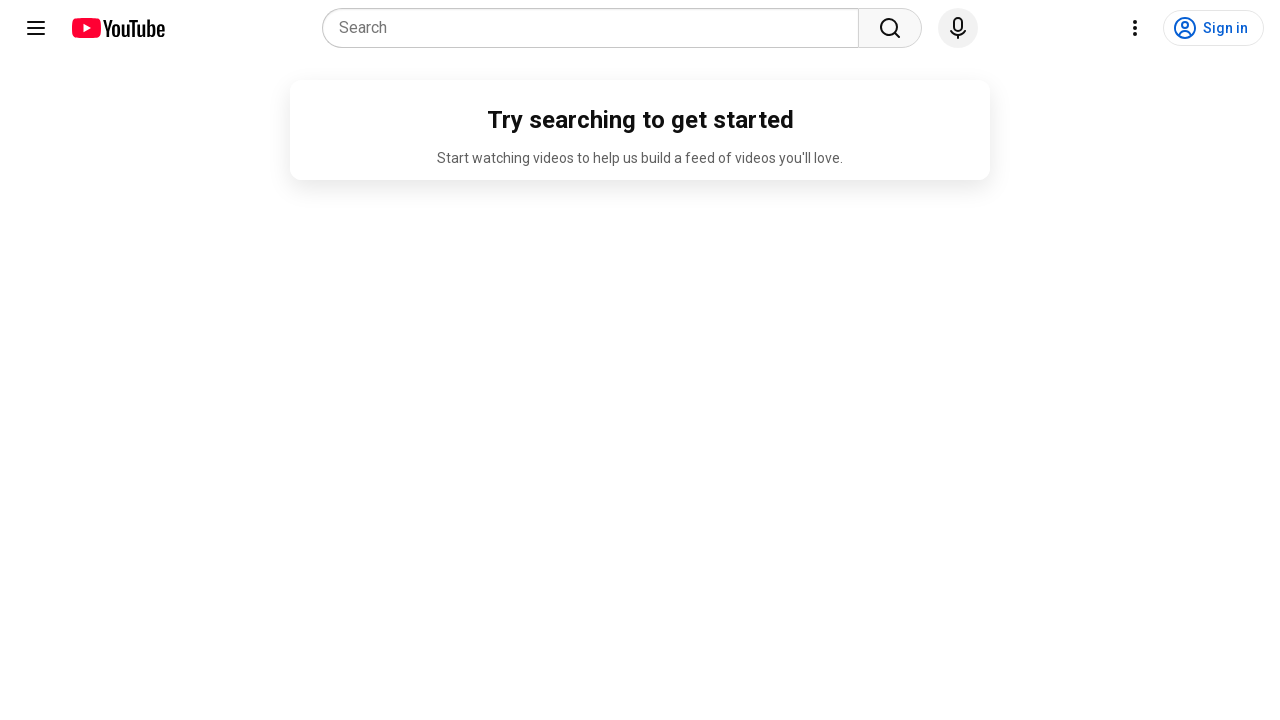

Maximized browser window to 1920x1080
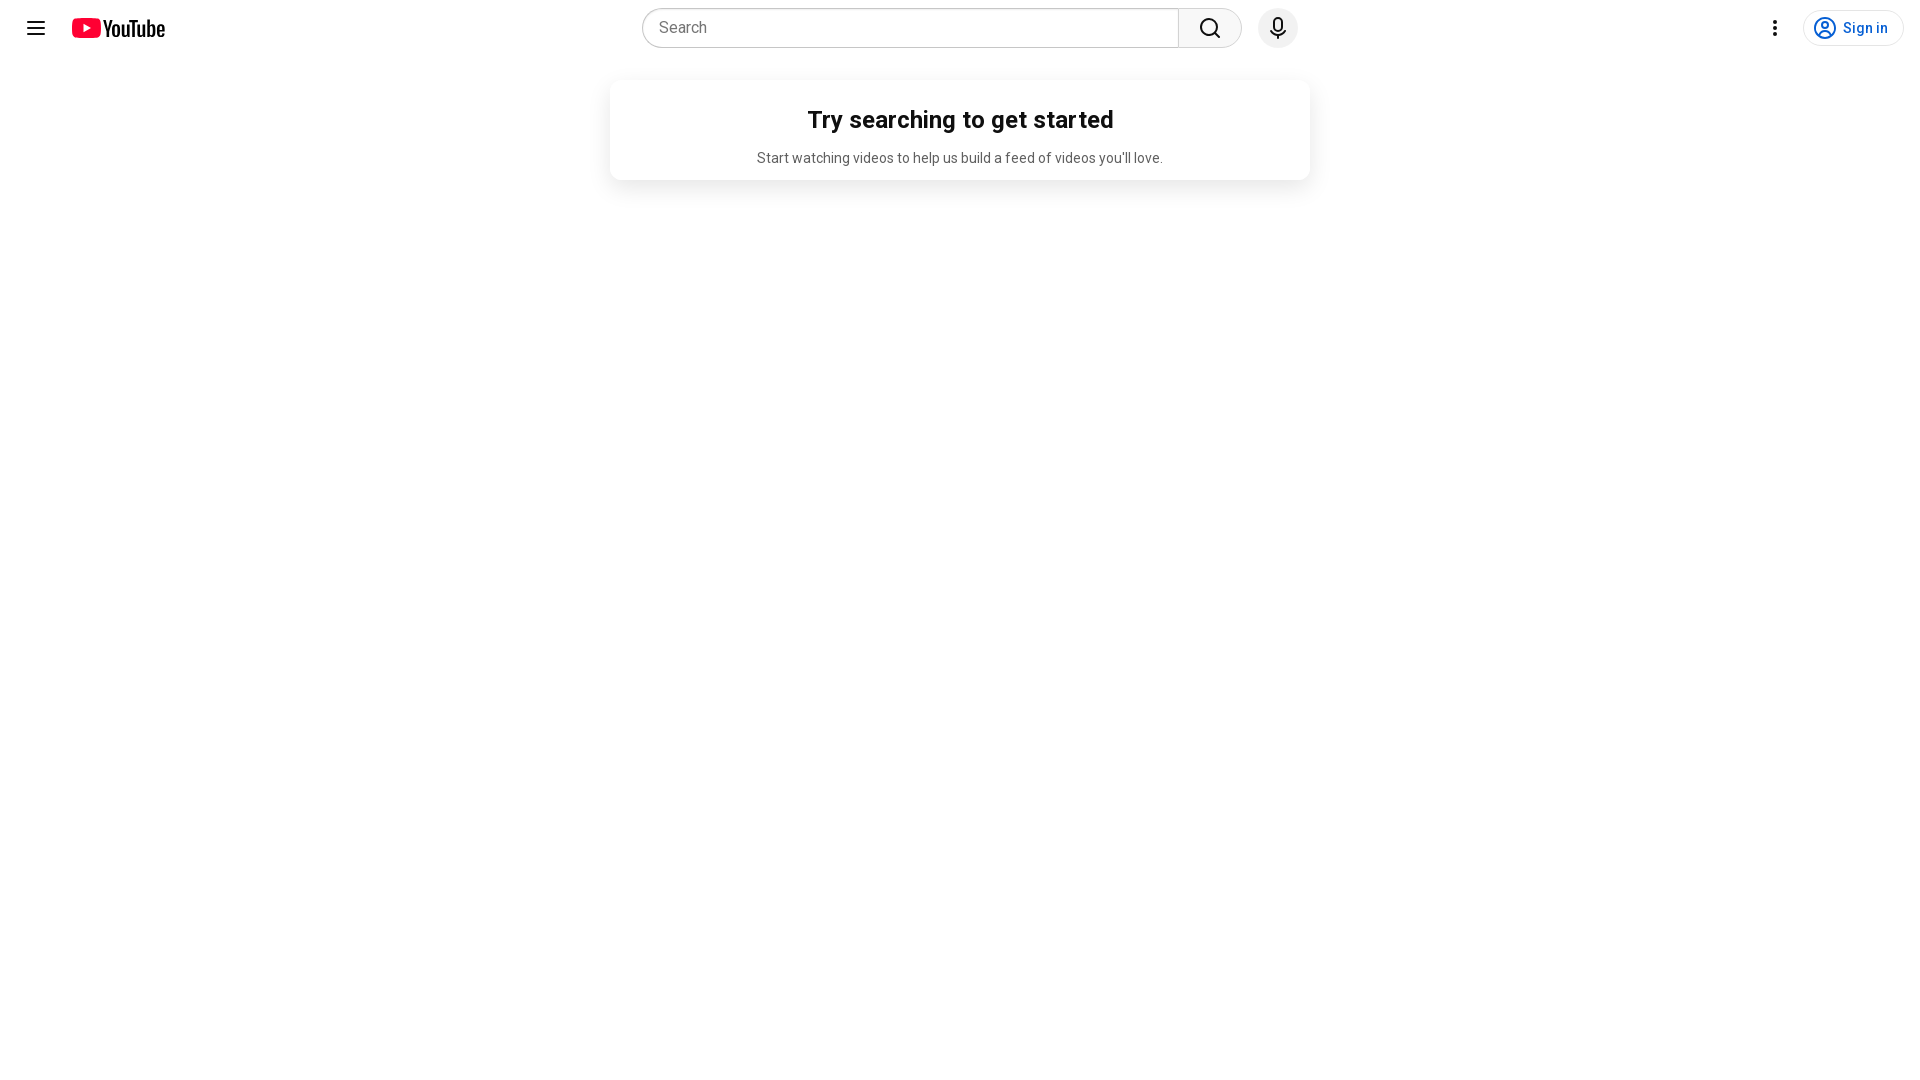

Waited for 3 seconds
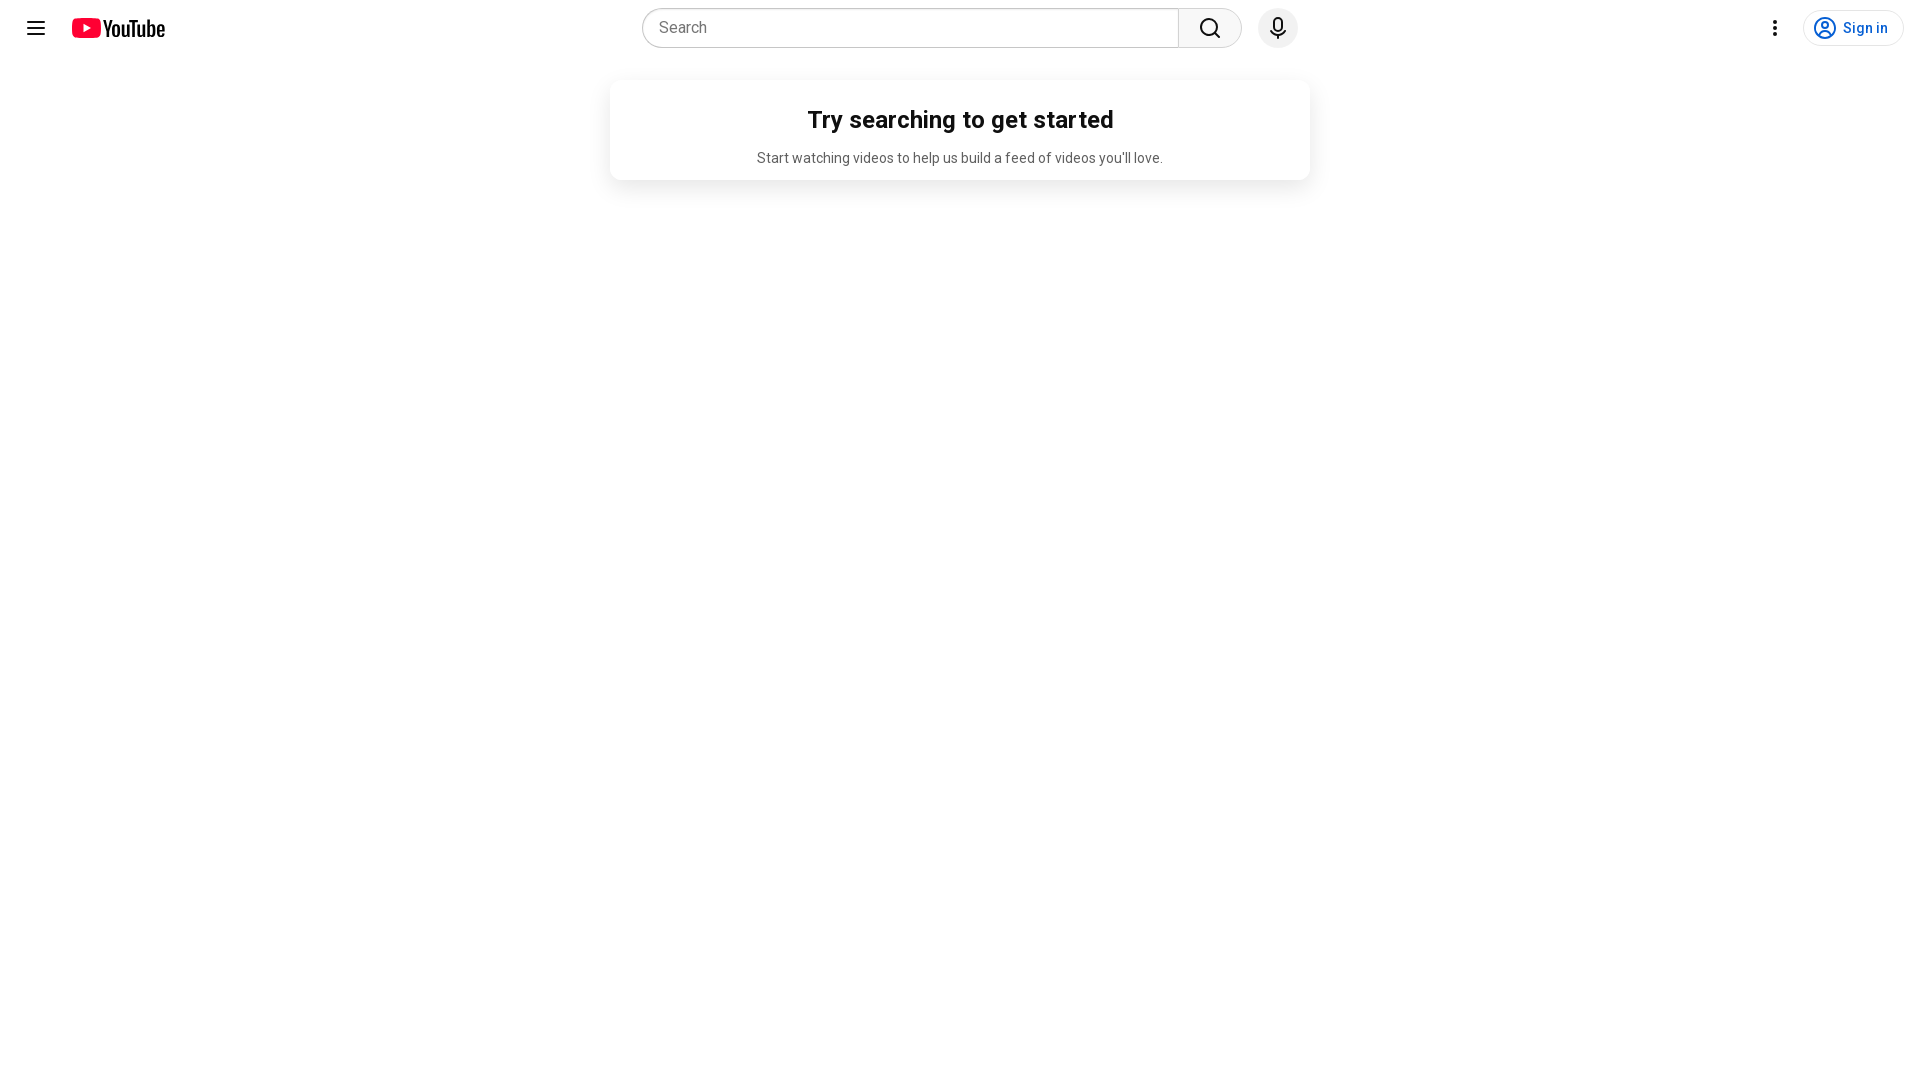

Resized browser window to 516x600
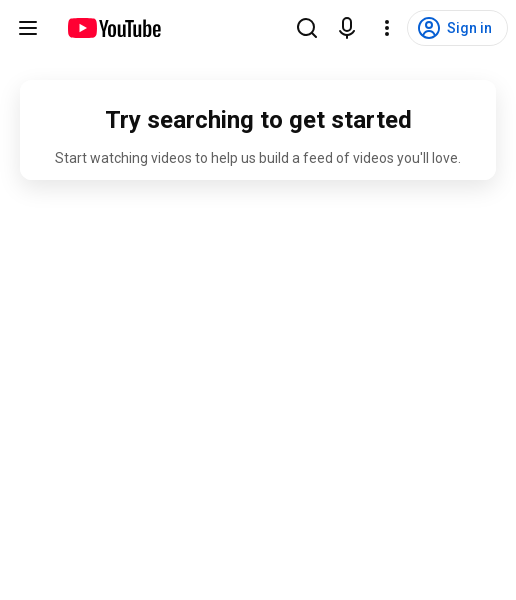

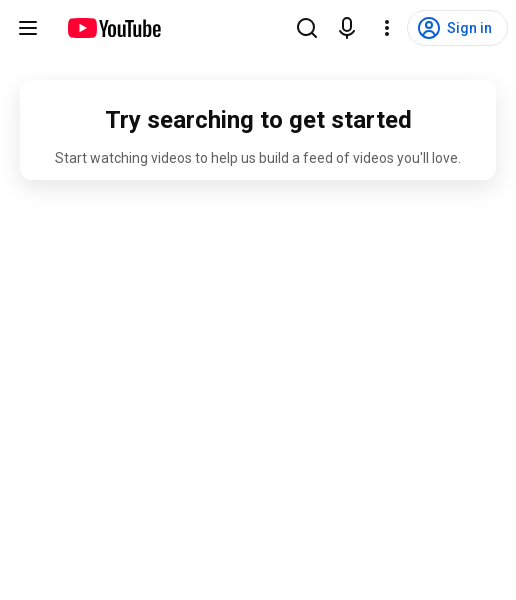